Tests filling the last name field on a practice automation form

Starting URL: https://demoqa.com/automation-practice-form

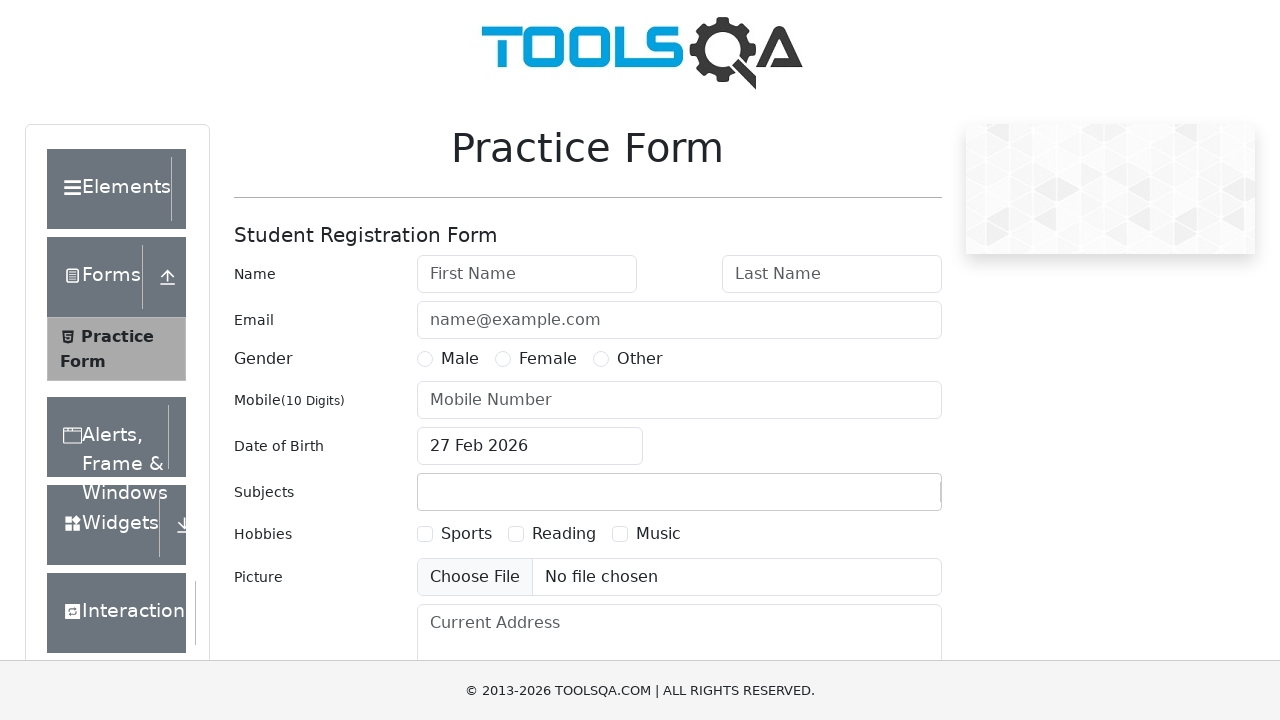

Filled last name field with 'lName' on input#lastName
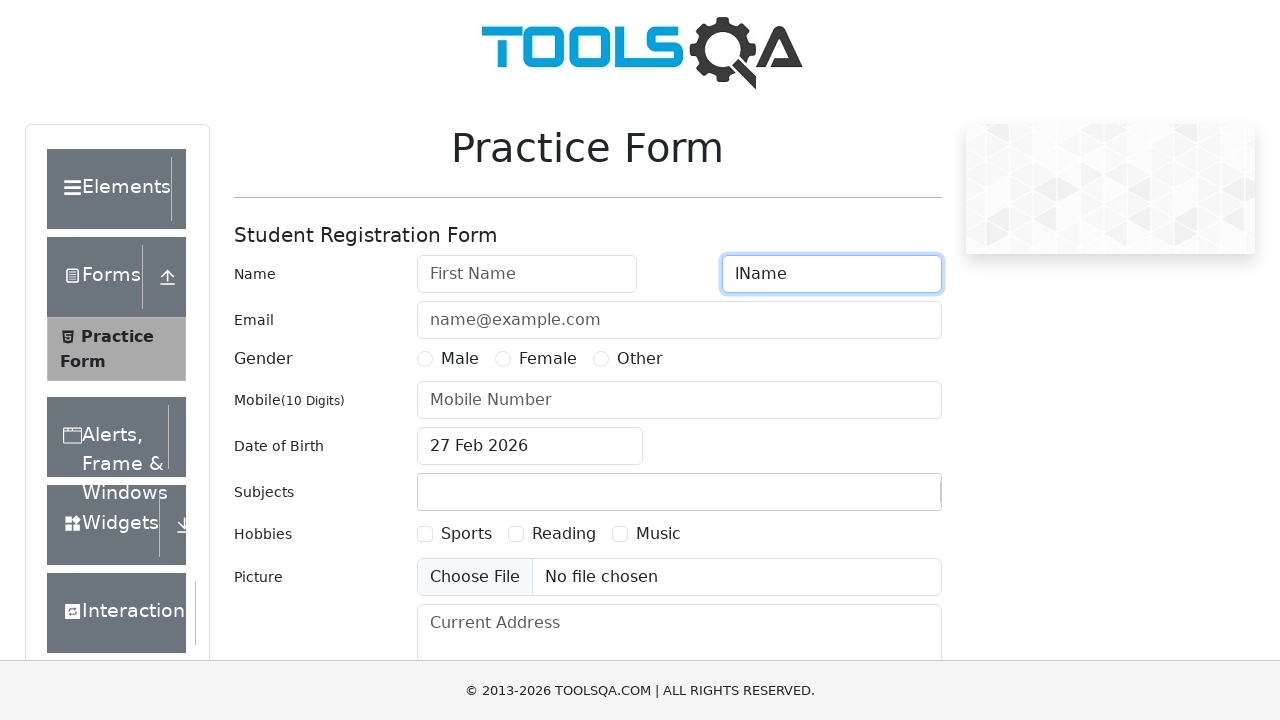

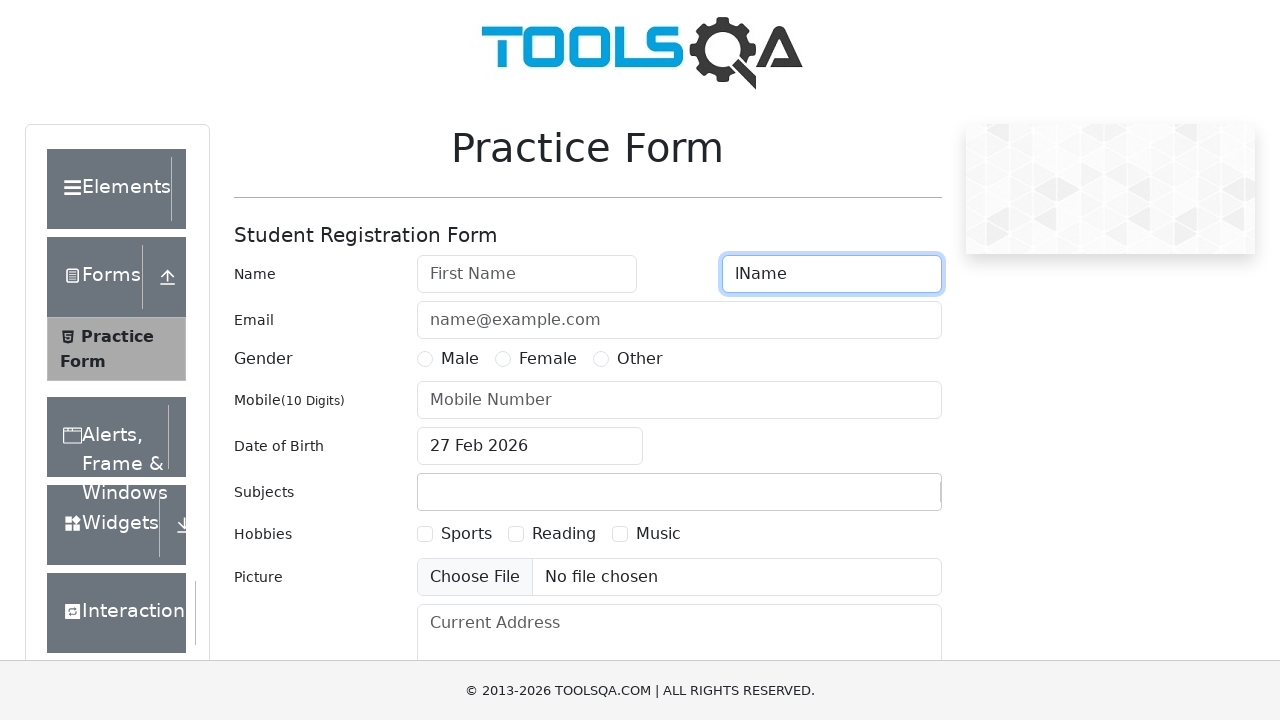